Tests JavaScript alert and confirm dialog functionality by entering a name, triggering alerts via button clicks, and accepting/dismissing the dialogs.

Starting URL: https://rahulshettyacademy.com/AutomationPractice/

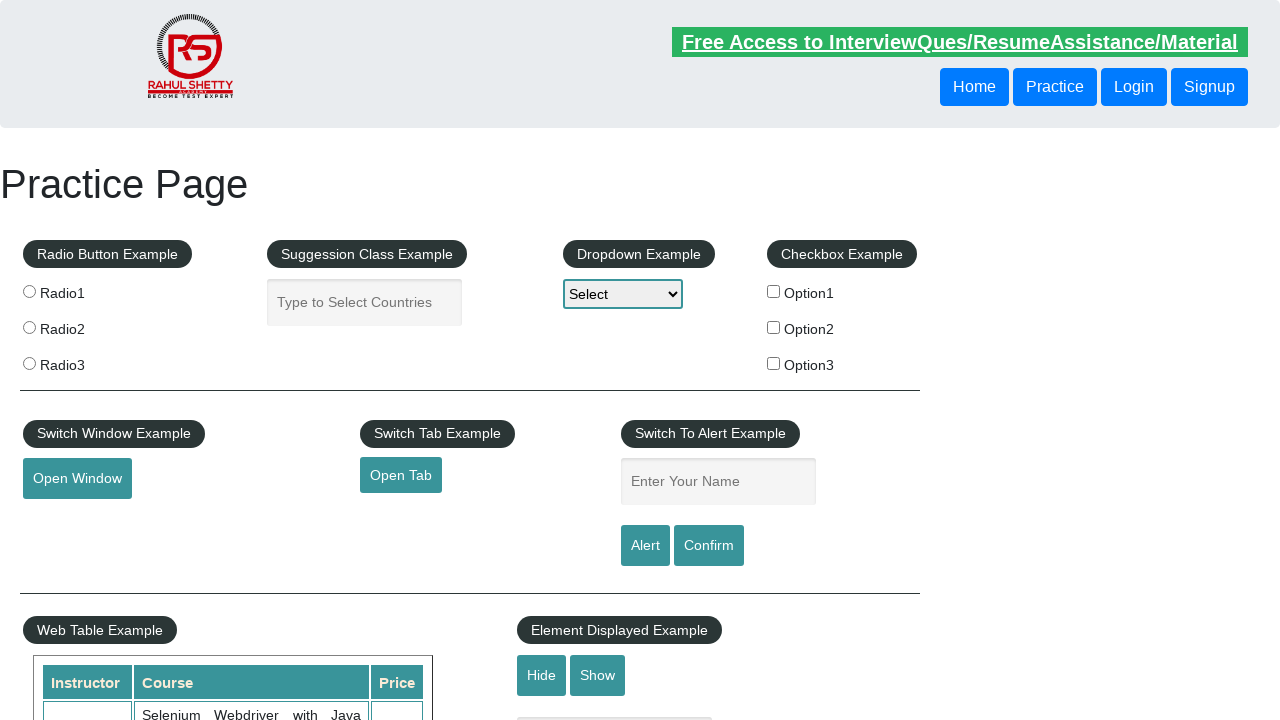

Filled name input field with 'ganesh' on input[placeholder='Enter Your Name']
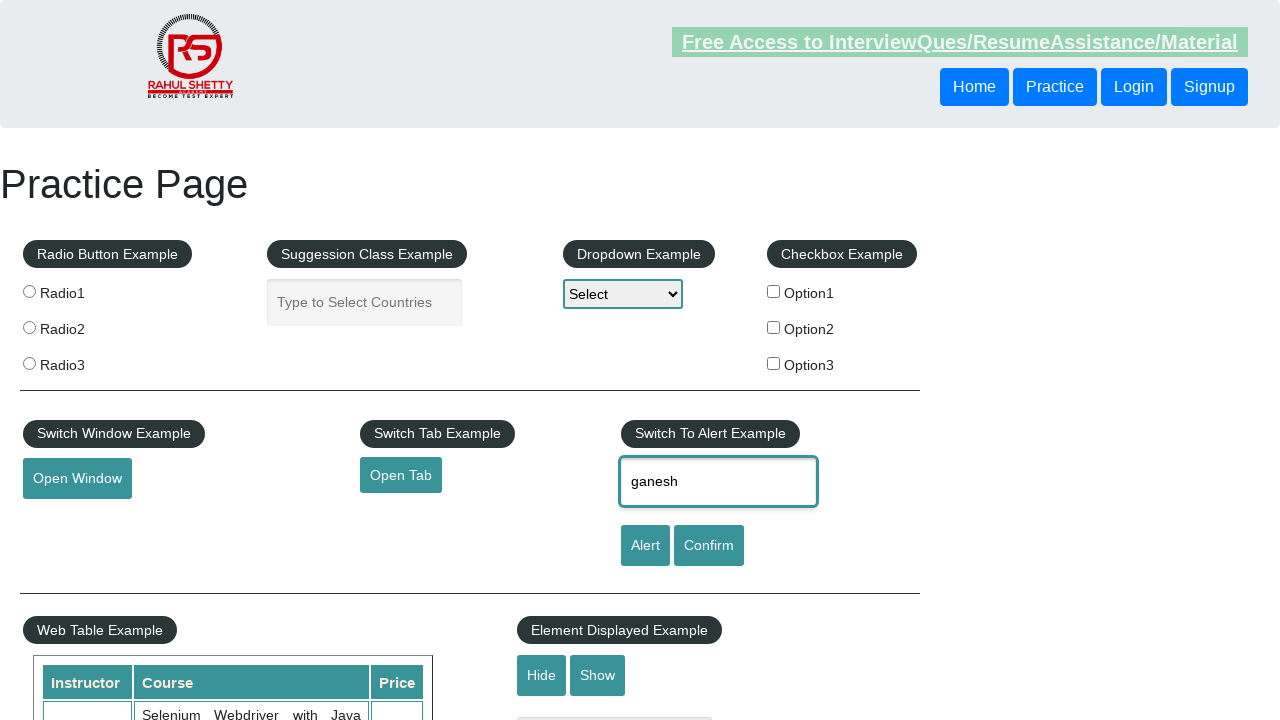

Clicked alert button to trigger JavaScript alert at (645, 546) on input#alertbtn
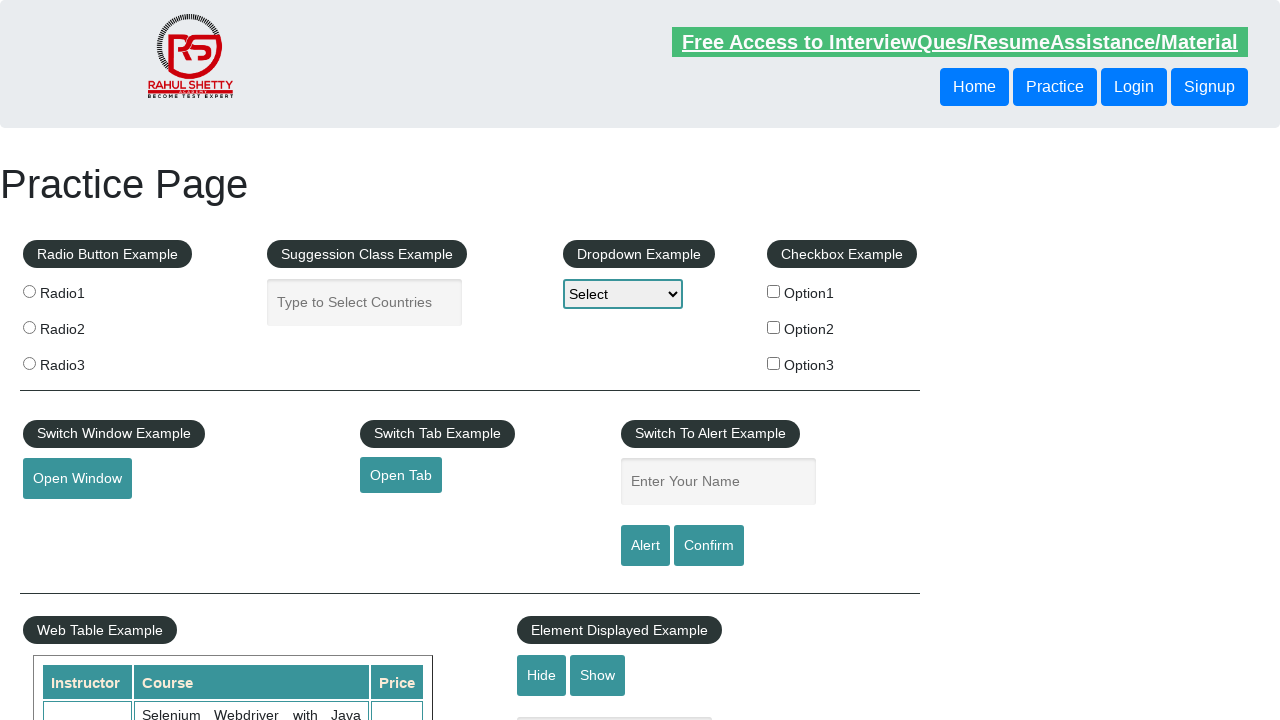

Set up dialog handler to accept alerts
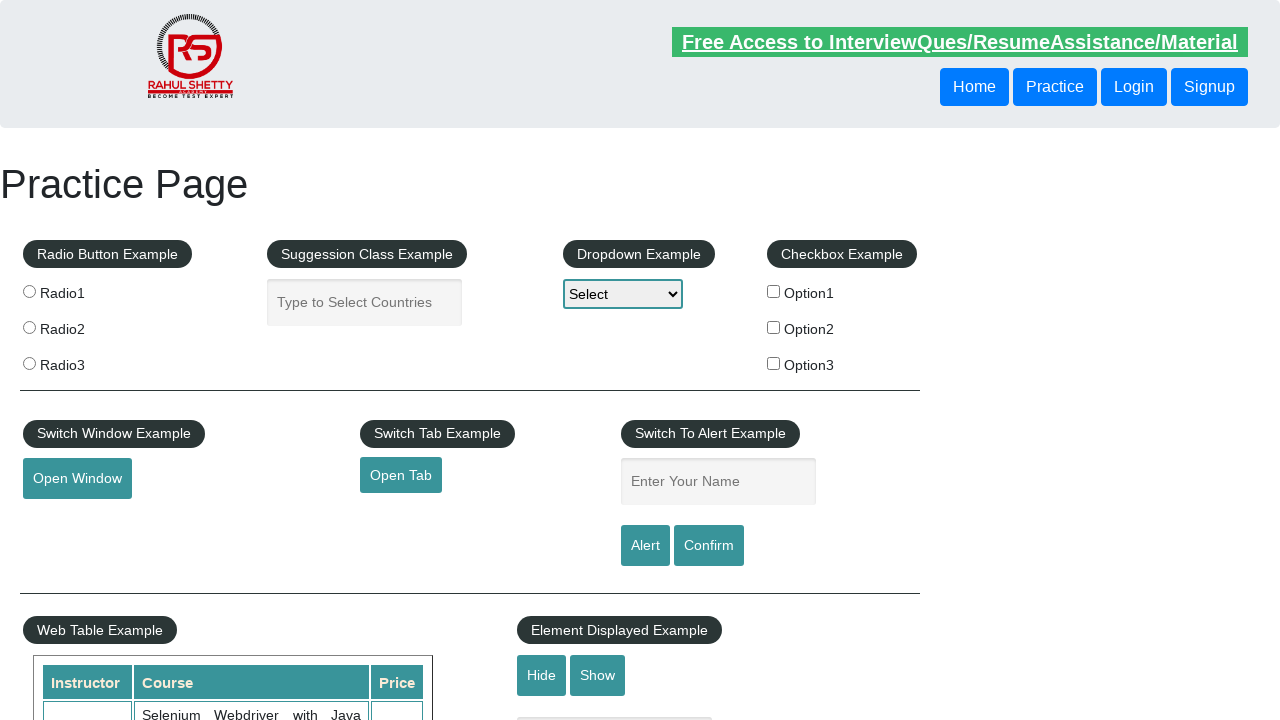

Waited for alert dialog to be processed
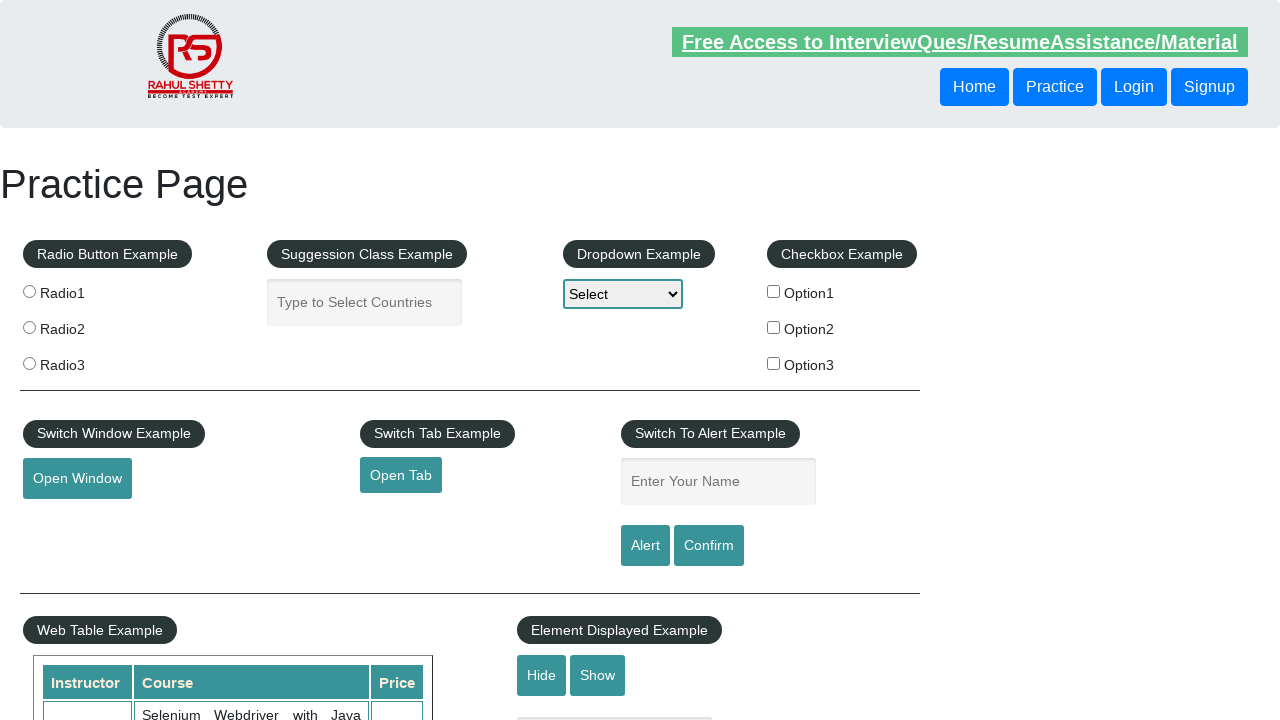

Filled name input field again with 'ganesh' on input[placeholder='Enter Your Name']
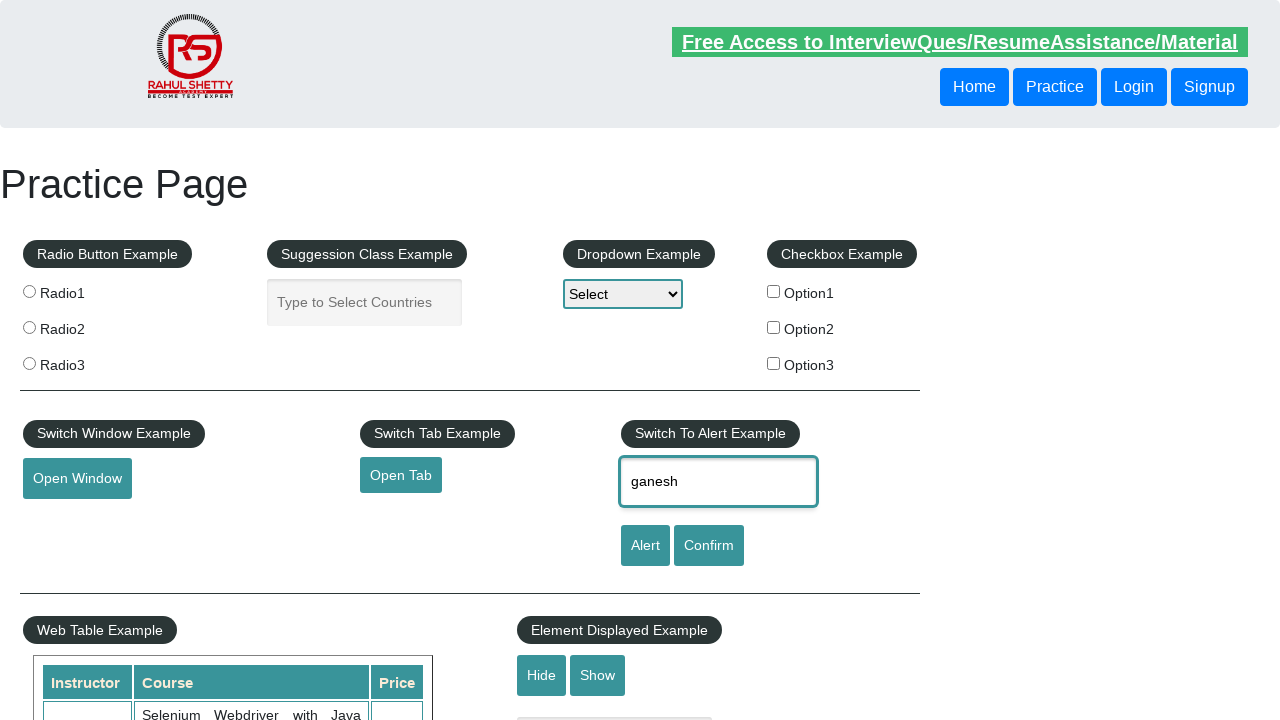

Clicked confirm button to trigger JavaScript confirm dialog at (709, 546) on input#confirmbtn
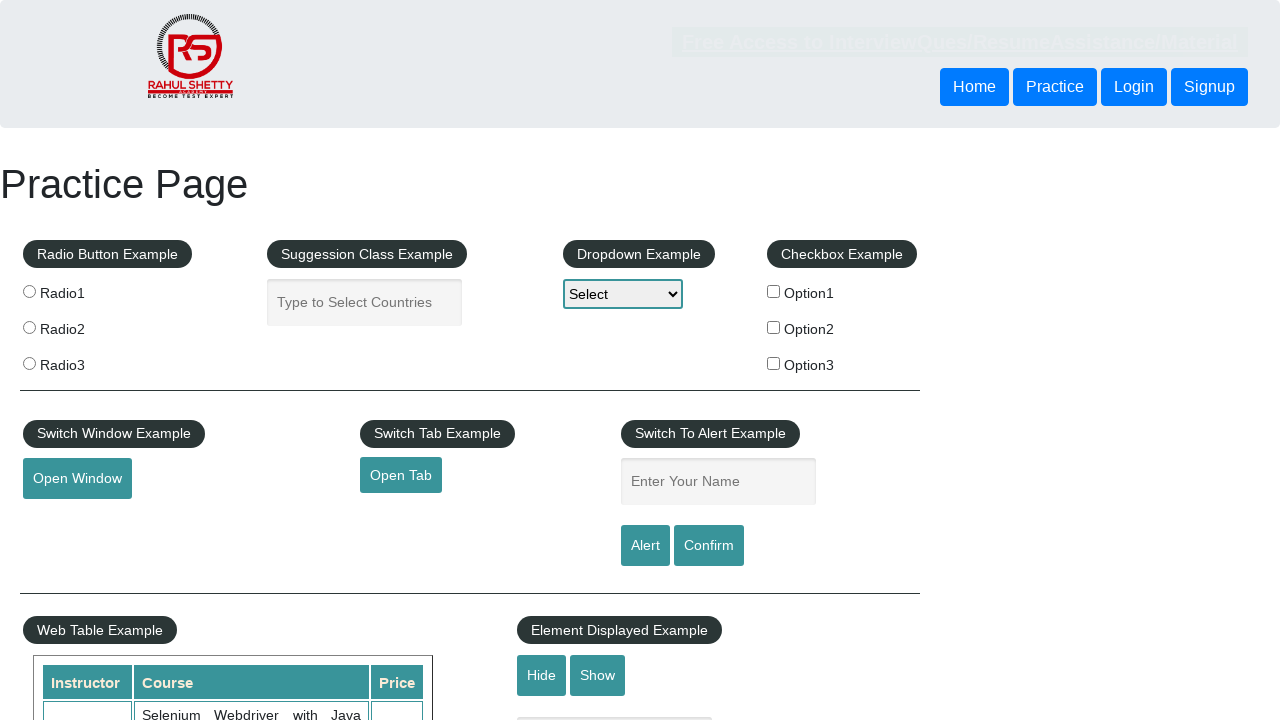

Waited for confirm dialog to be processed
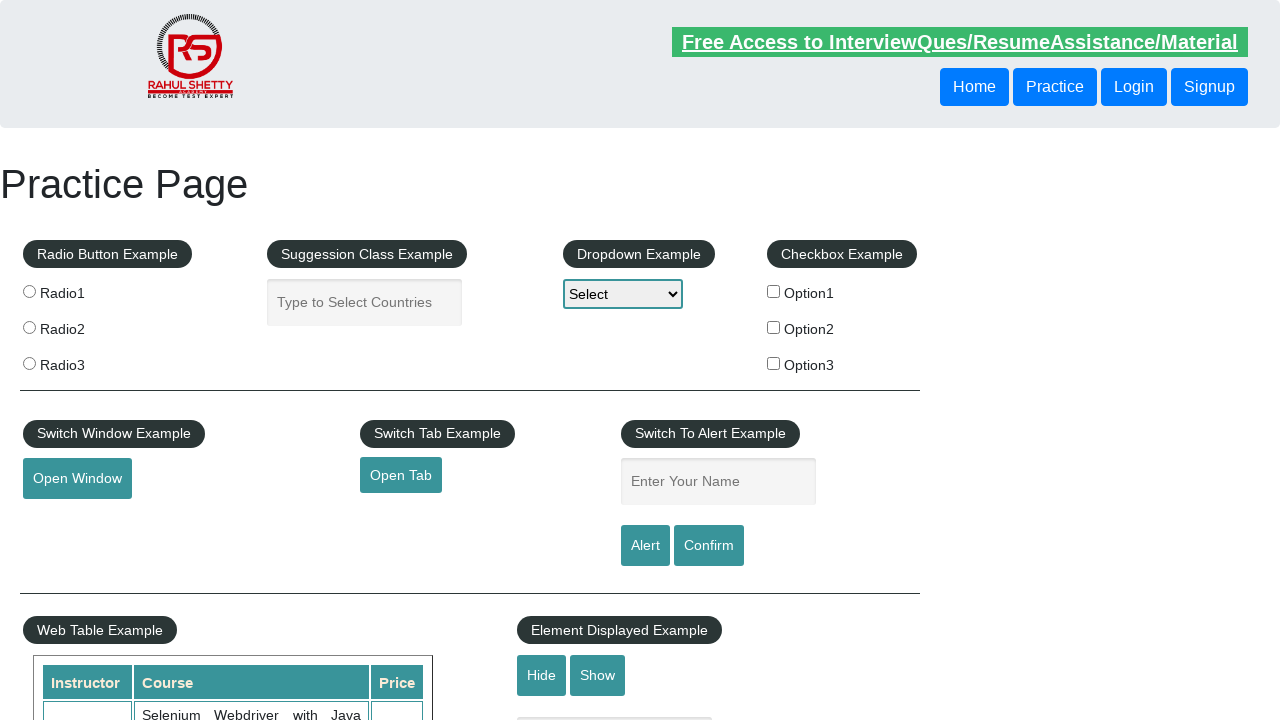

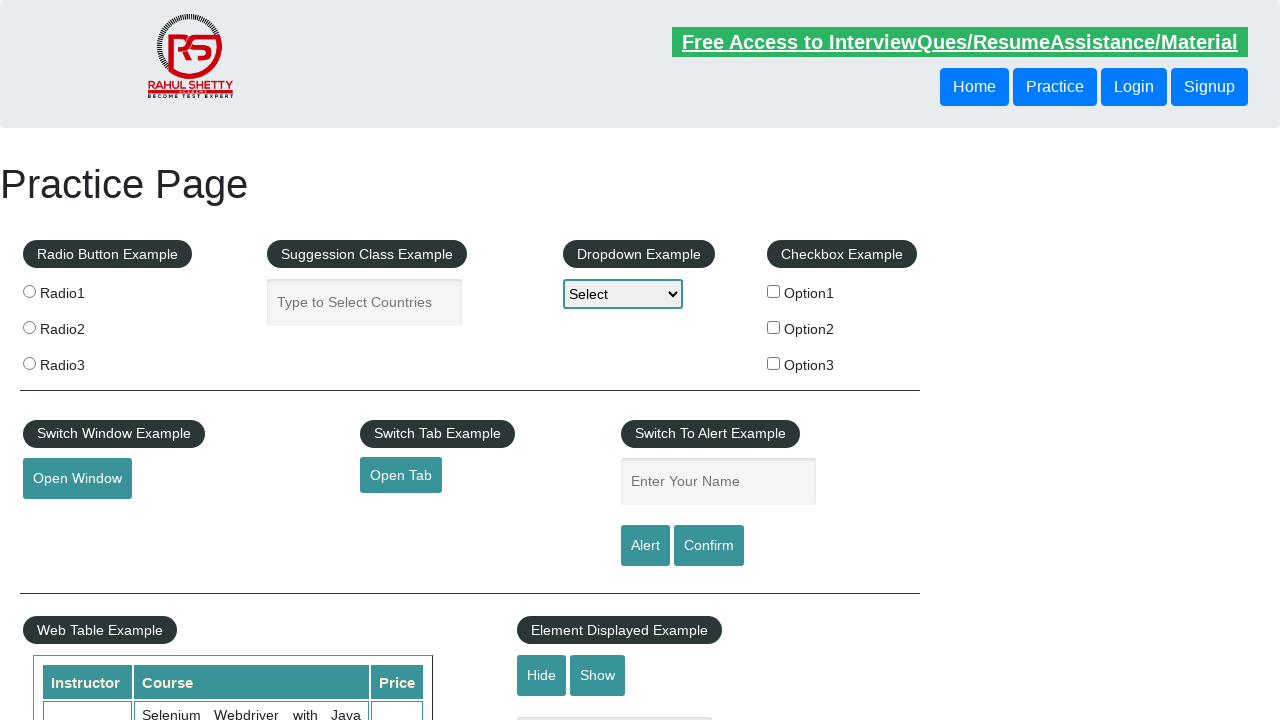